Tests setting a value in the search input field

Starting URL: https://jquery.com

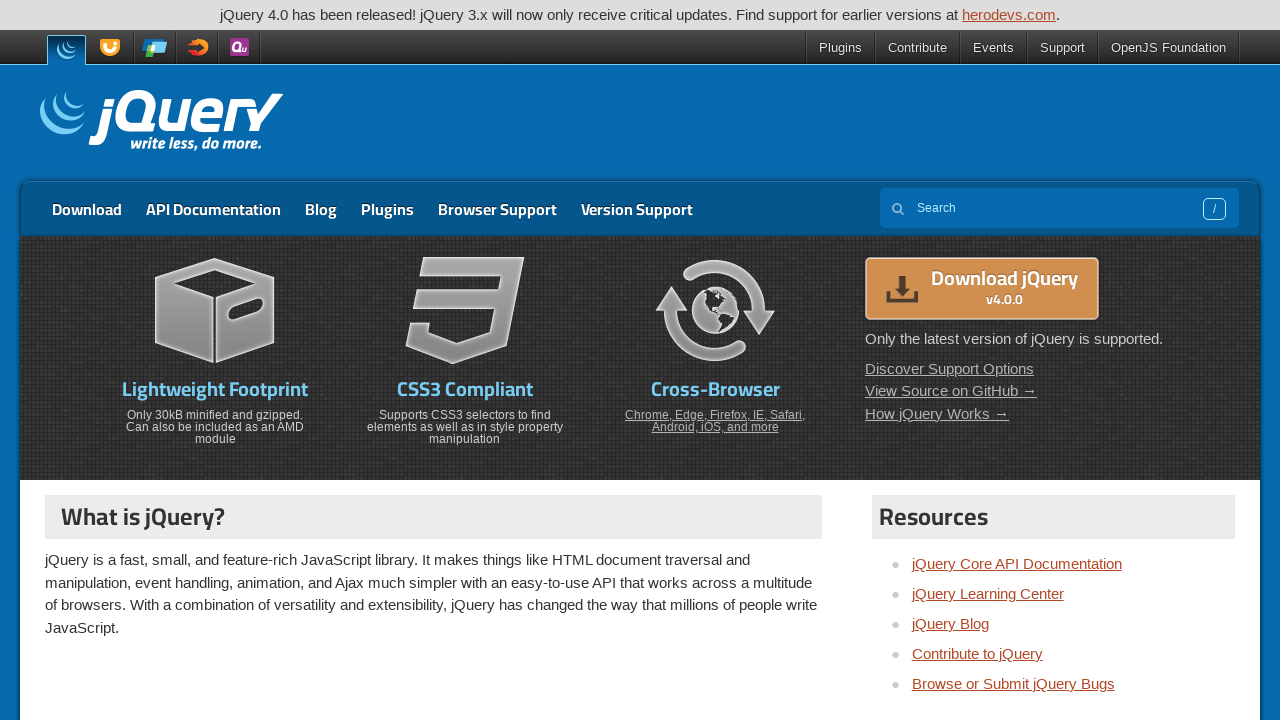

Filled search input field with 'This is a test' on [name='s']
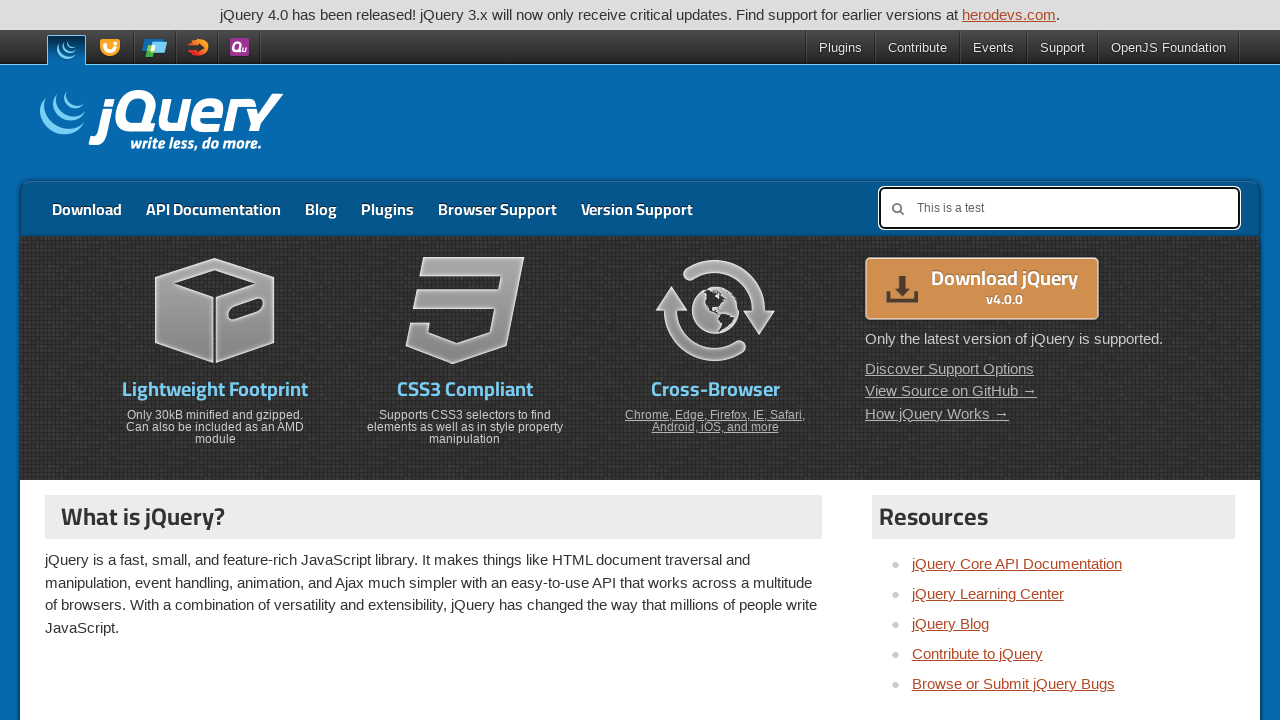

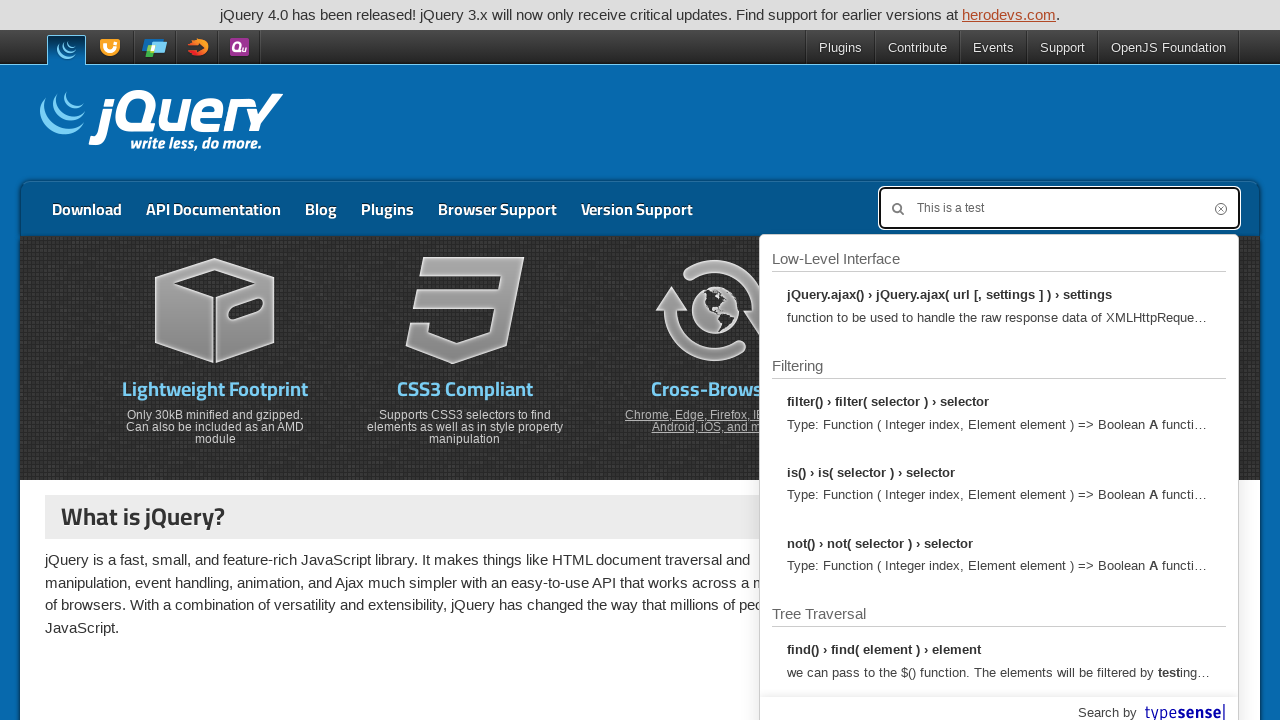